Tests dynamic loading functionality by clicking a button and waiting for a hidden element to become visible, then verifying the displayed text is "Hello World!"

Starting URL: http://the-internet.herokuapp.com/dynamic_loading/1

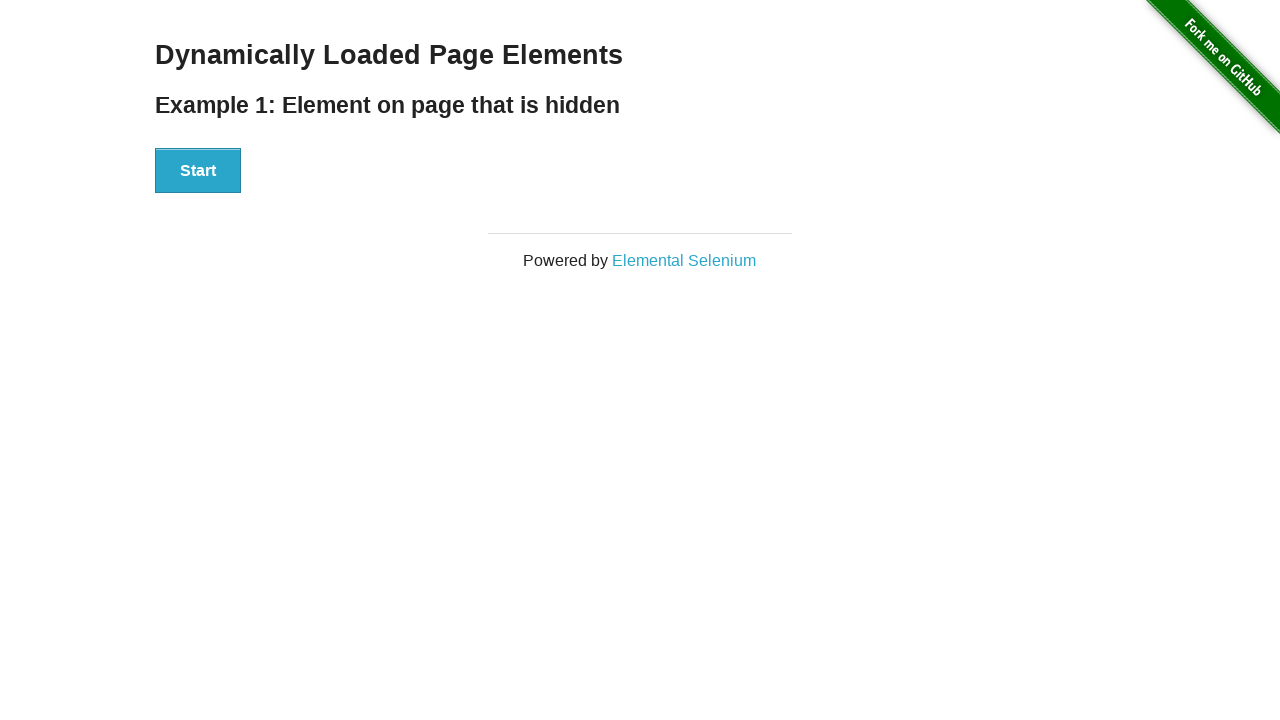

Clicked the start button to trigger dynamic loading at (198, 171) on button
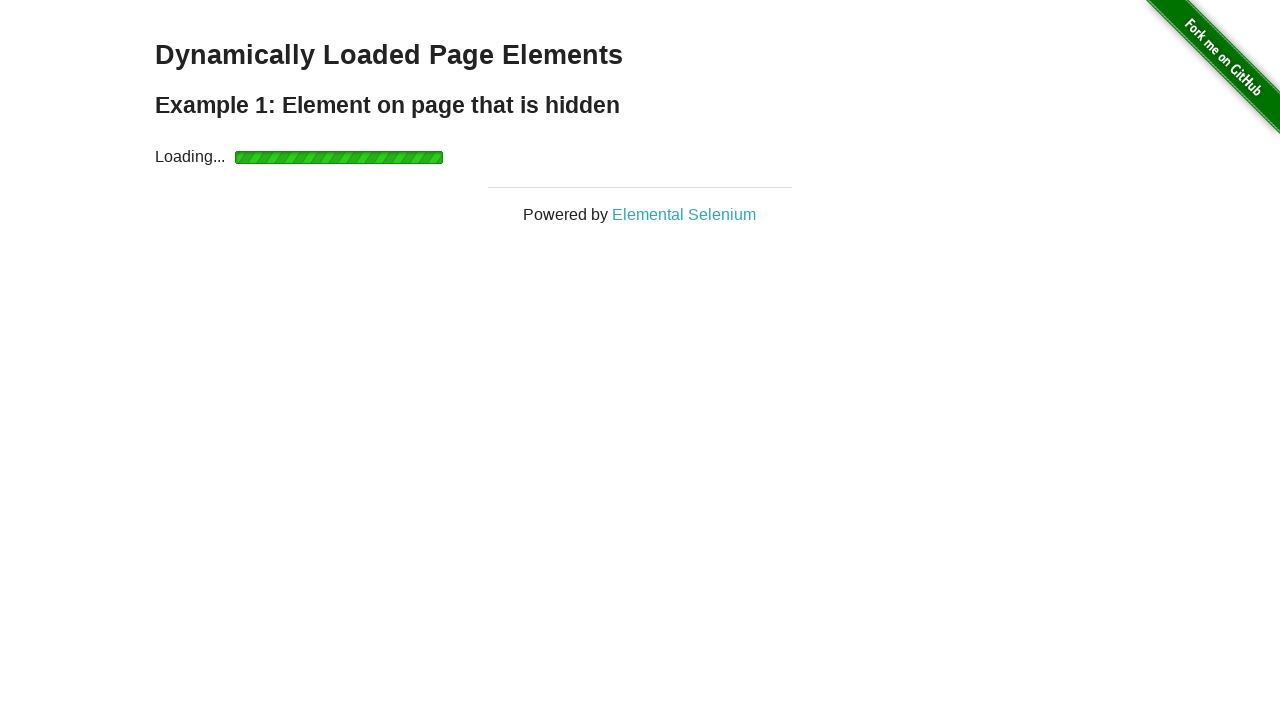

Waited for dynamically loaded message element to become visible
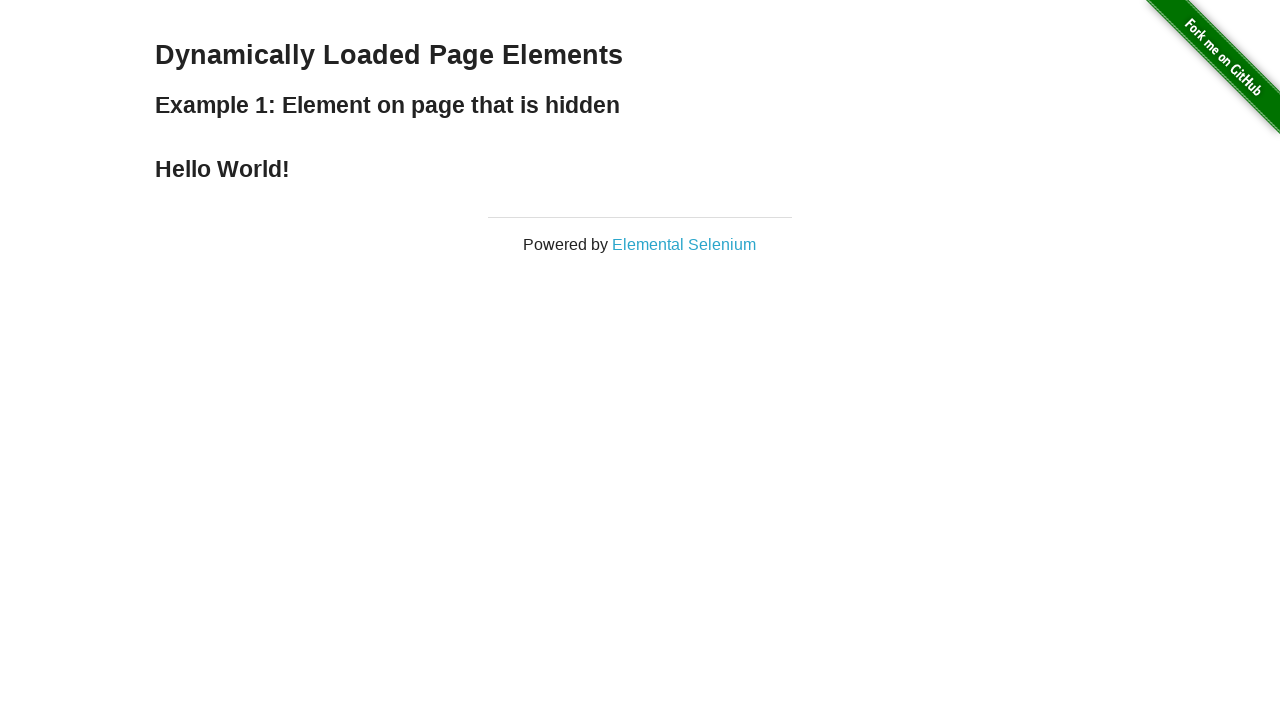

Located the message element
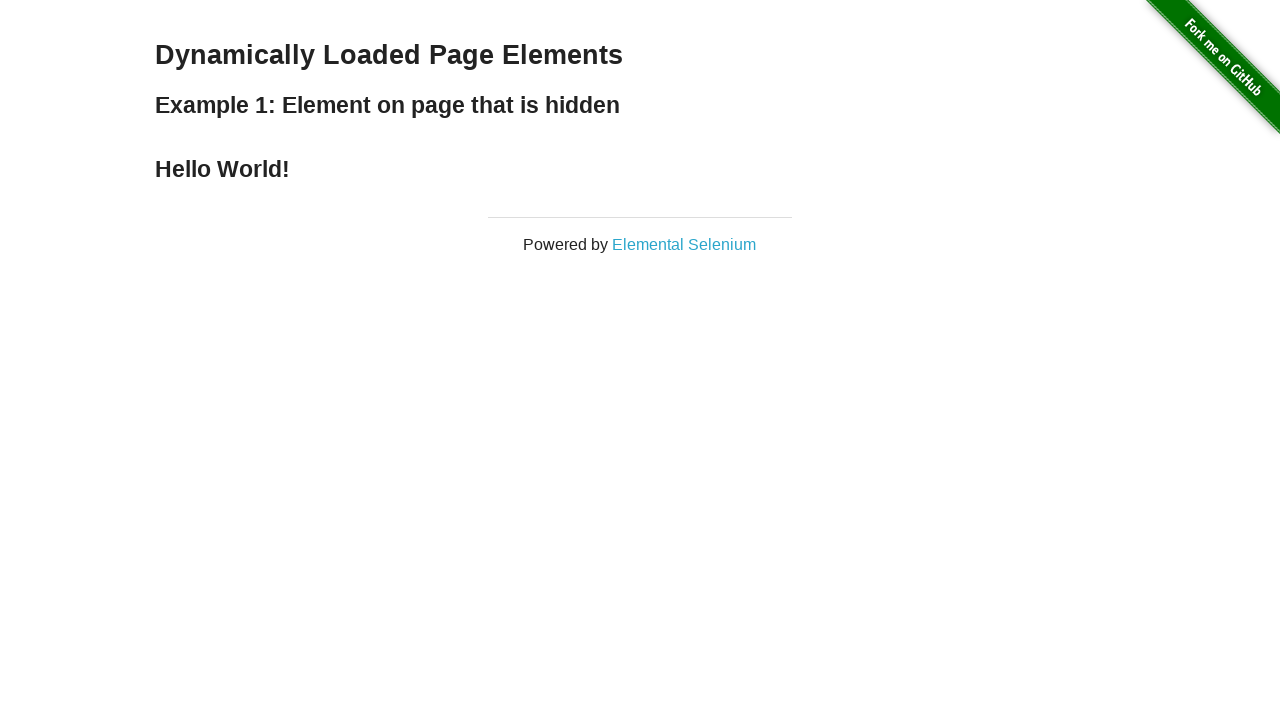

Verified the message text is 'Hello World!'
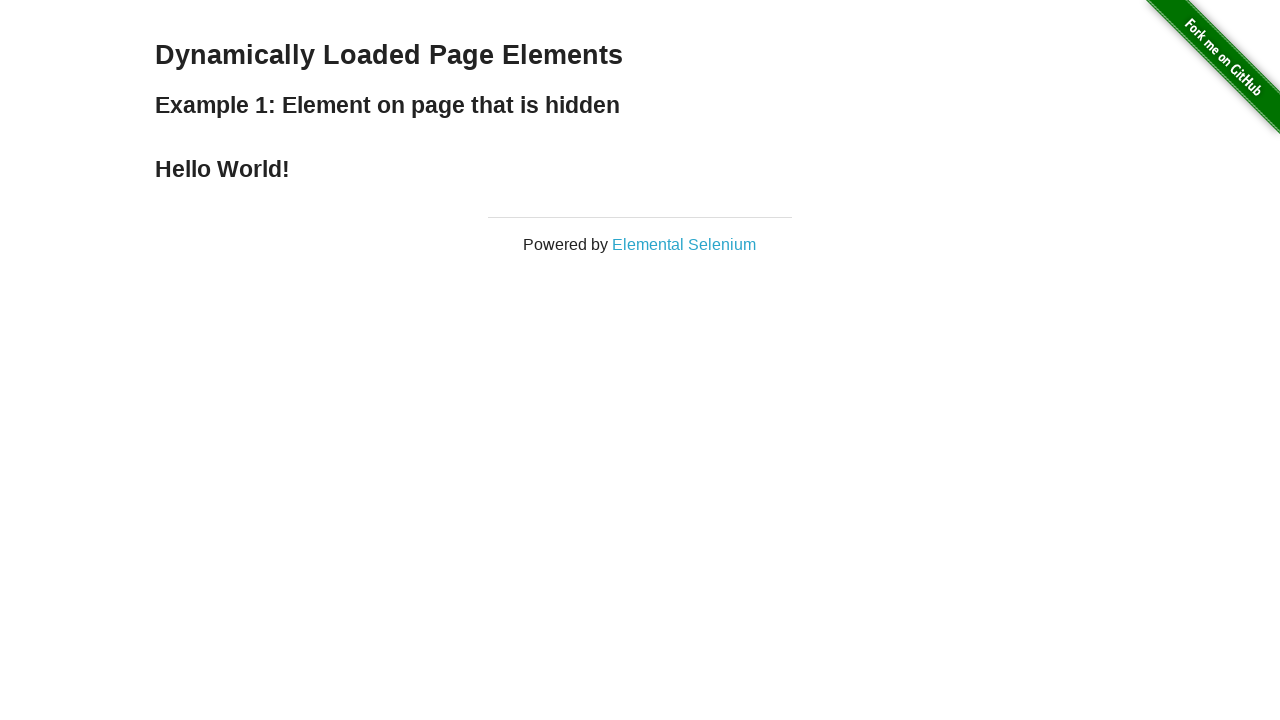

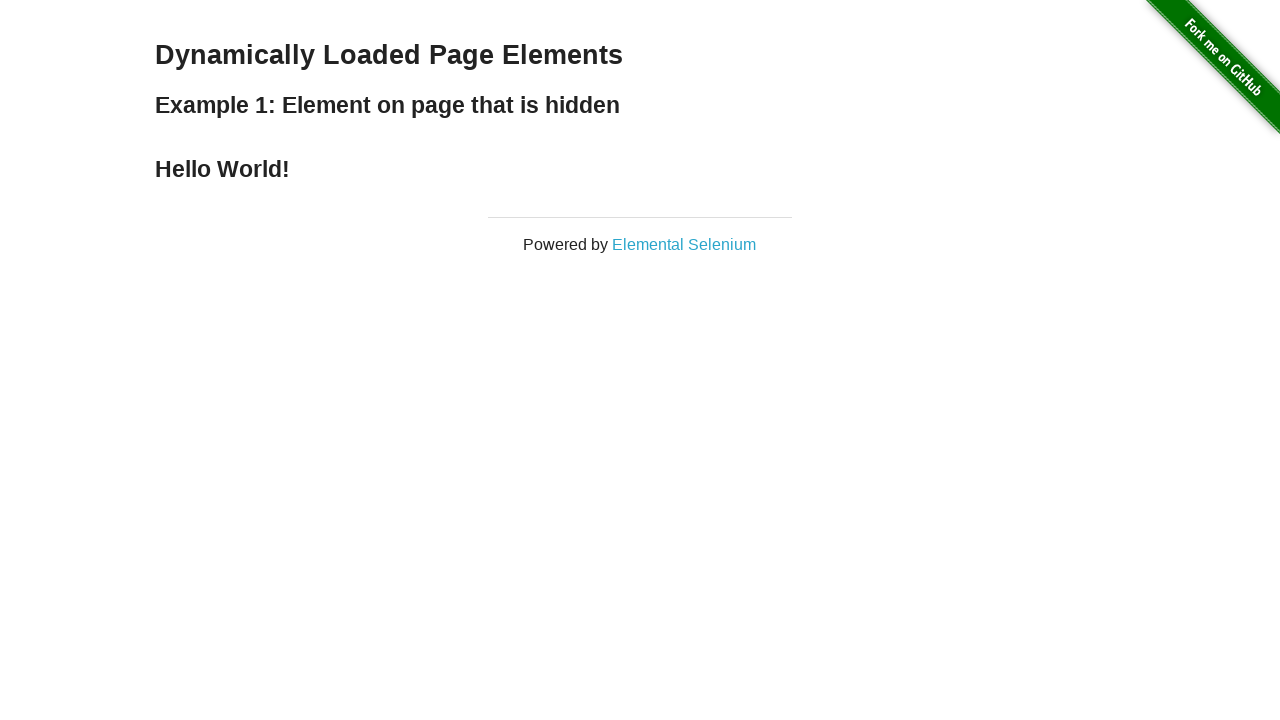